Tests modal dialog functionality by navigating to the Interactions section, opening Modal Dialogs, and then opening and closing both small and large modal dialogs

Starting URL: https://demoqa.com/

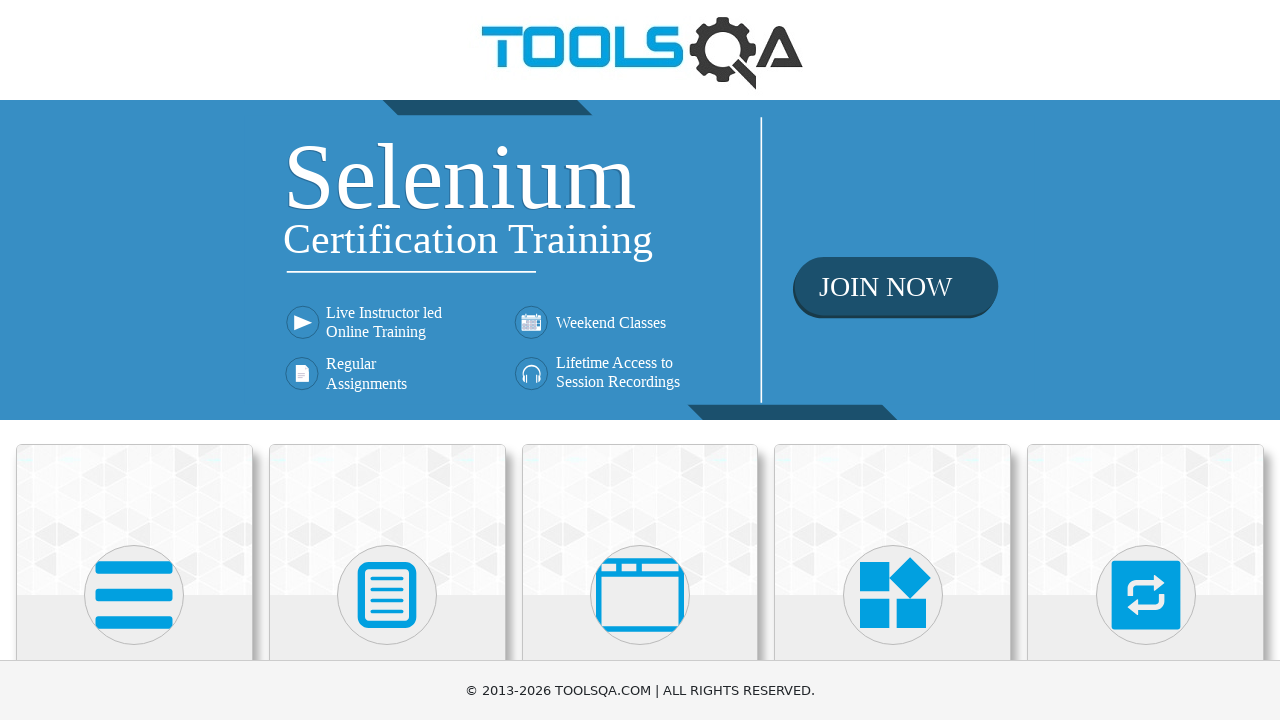

Scrolled down 300px to view Interactions card
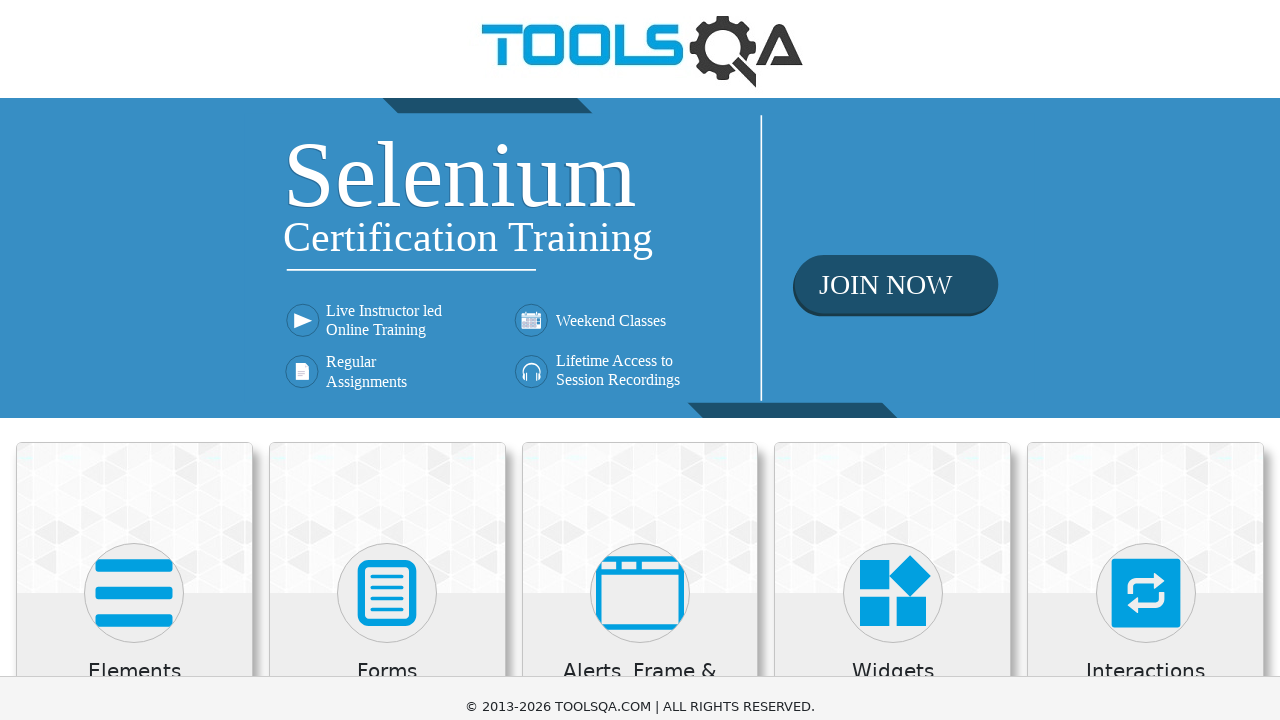

Clicked on Interactions section card at (640, 295) on (//div[@class='avatar mx-auto white'])[3]
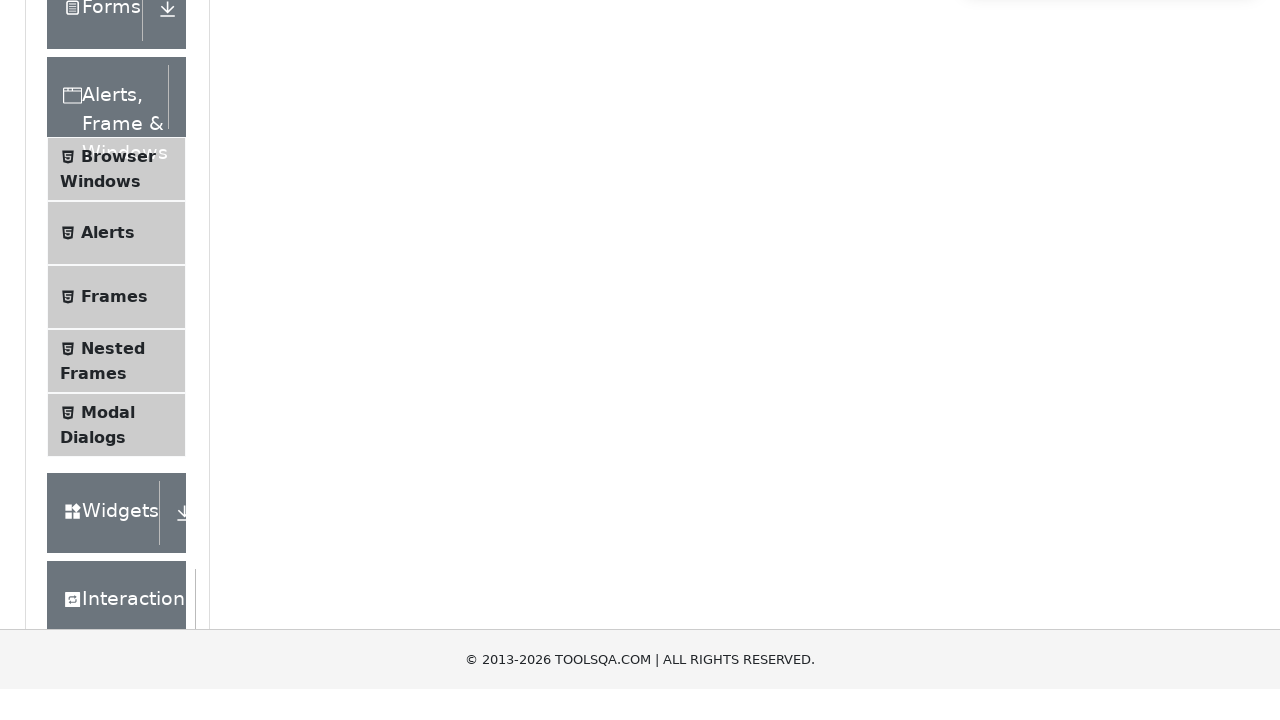

Scrolled down 300px to view menu options
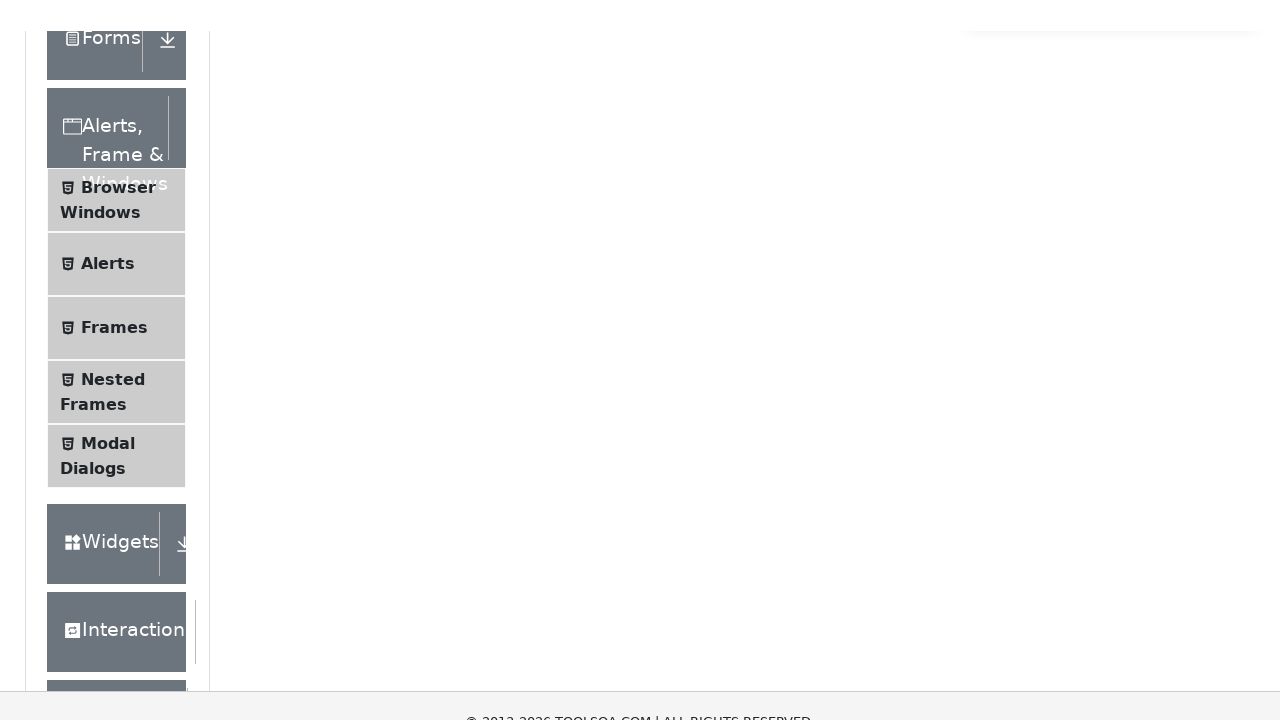

Clicked on Modal Dialogs option from menu at (108, 286) on xpath=//ul[@class='menu-list']//li[5]//span[contains(text(),'Modal')]
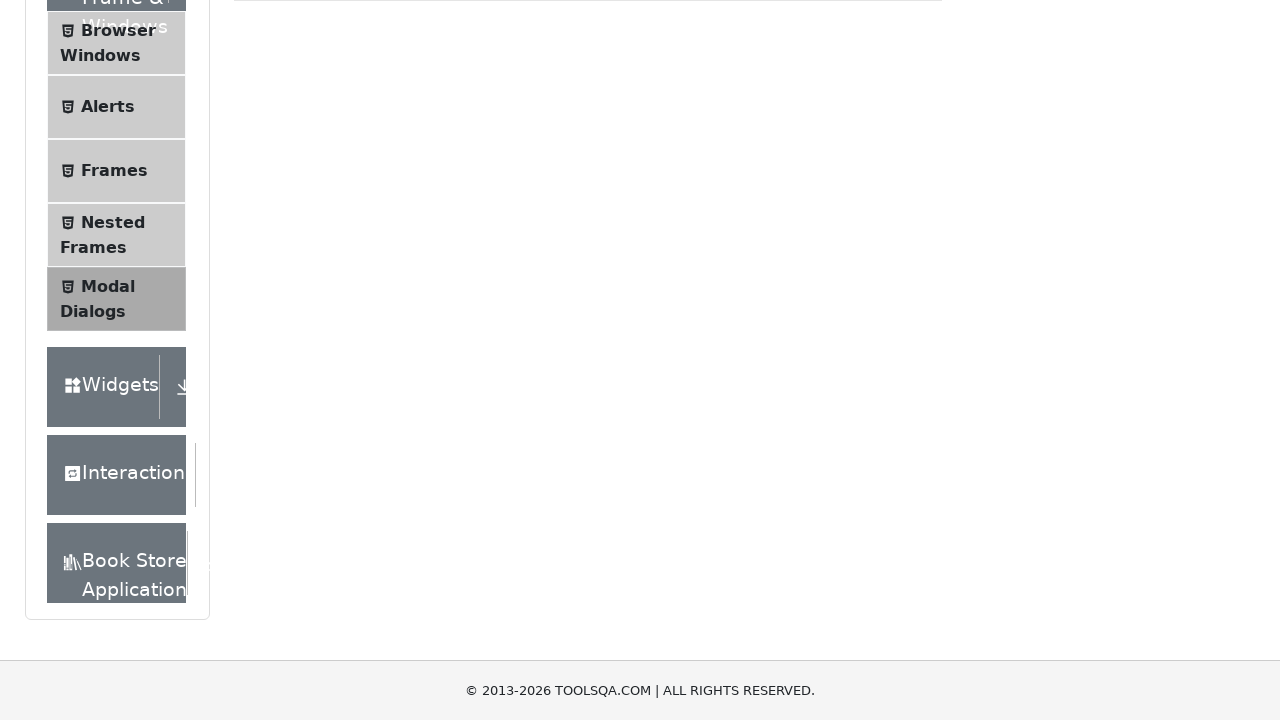

Clicked button to open small modal dialog at (296, 274) on button#showSmallModal
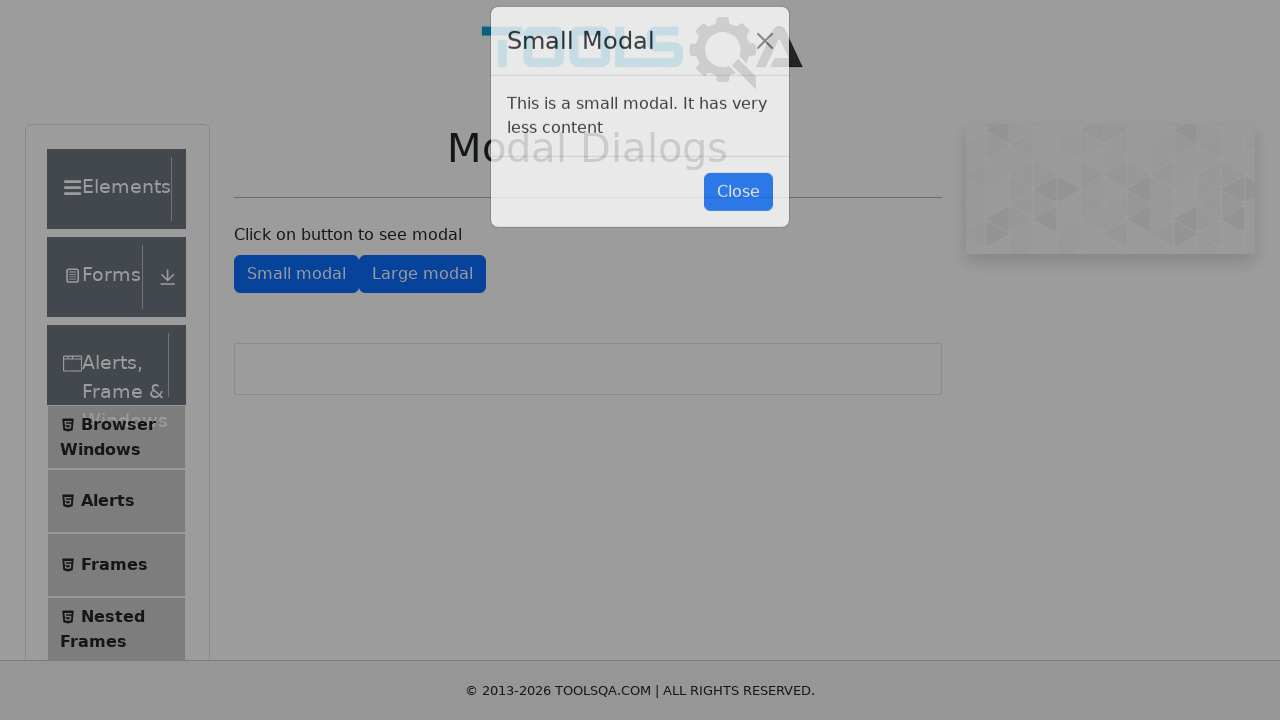

Small modal dialog appeared and is now visible
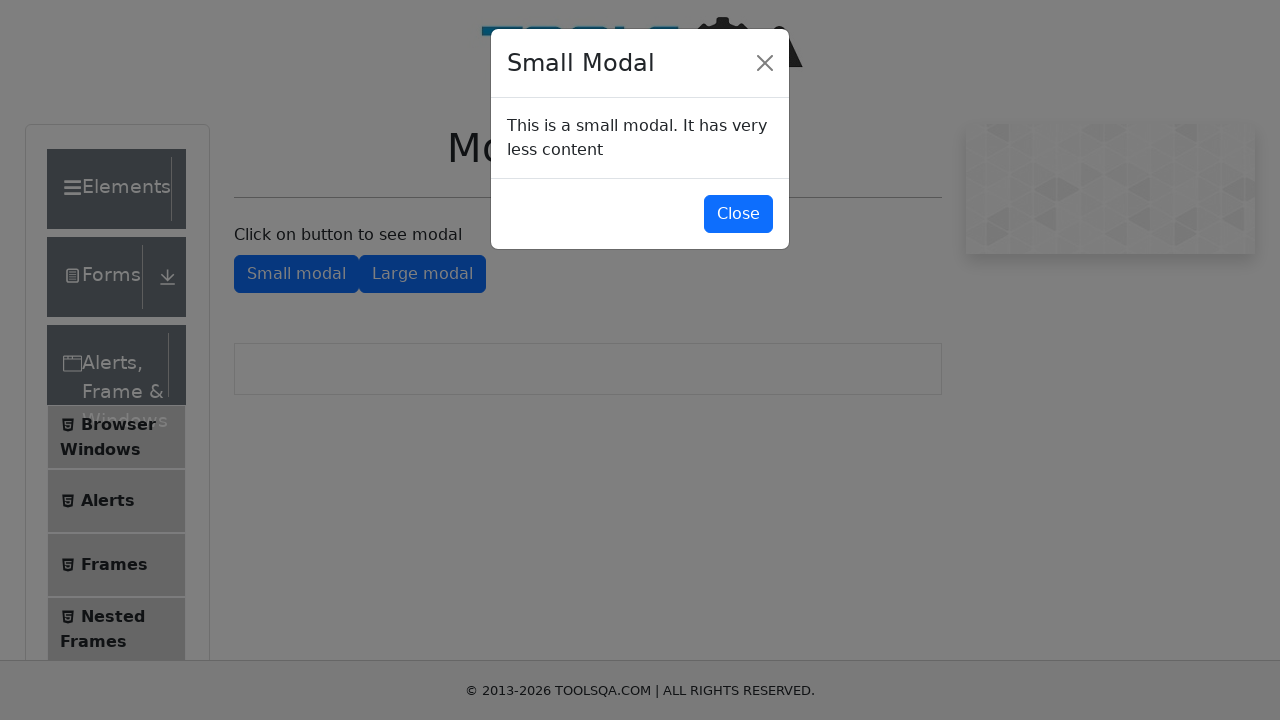

Clicked button to close small modal dialog at (738, 214) on #closeSmallModal
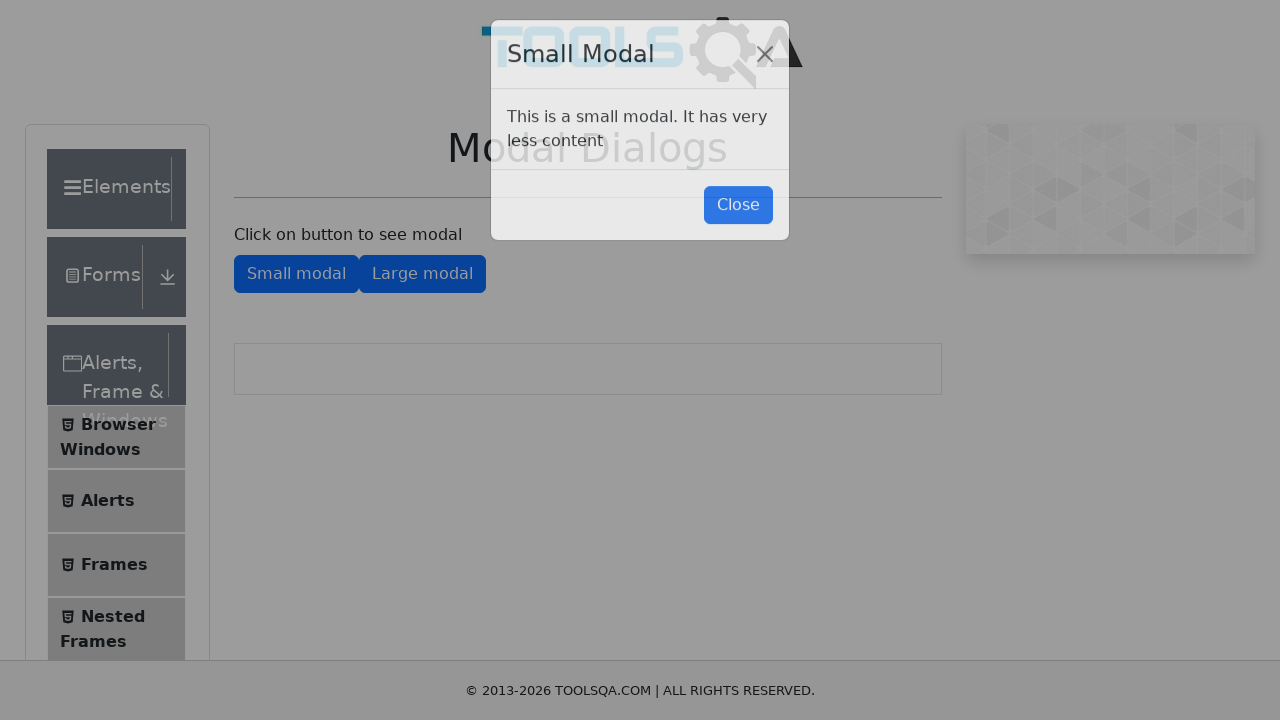

Clicked button to open large modal dialog at (422, 274) on button#showLargeModal
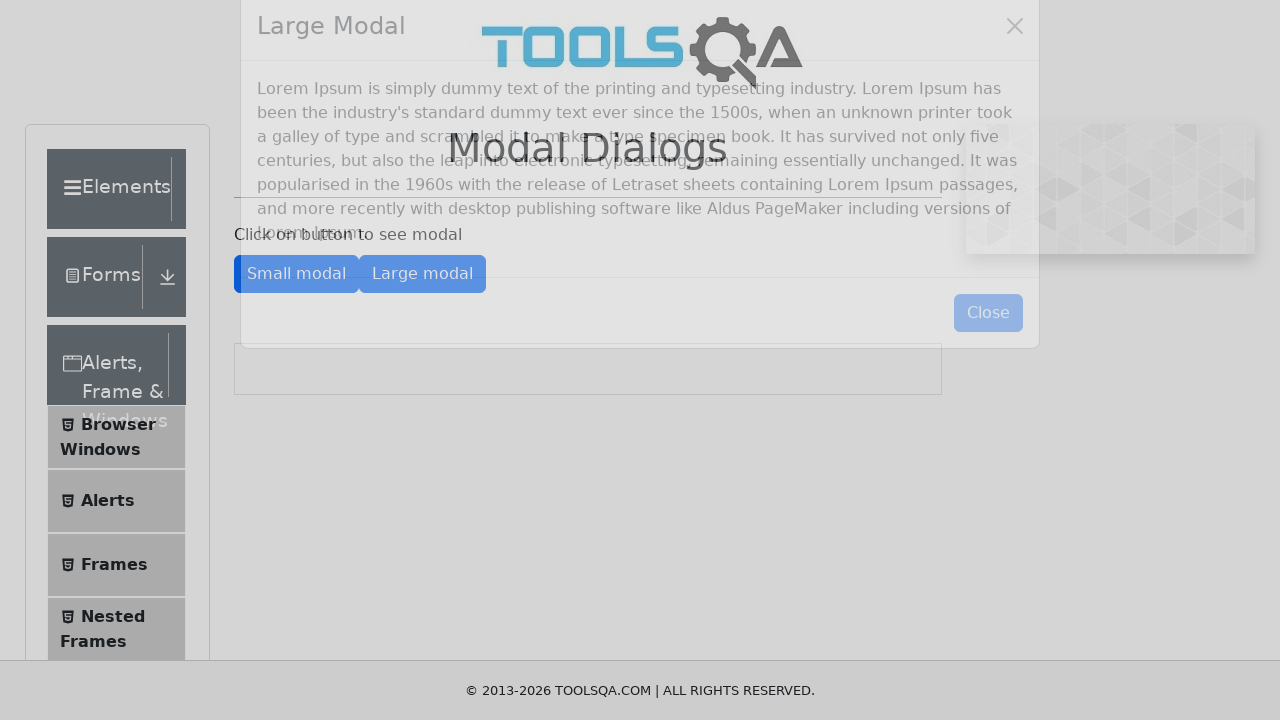

Large modal dialog appeared and is now visible
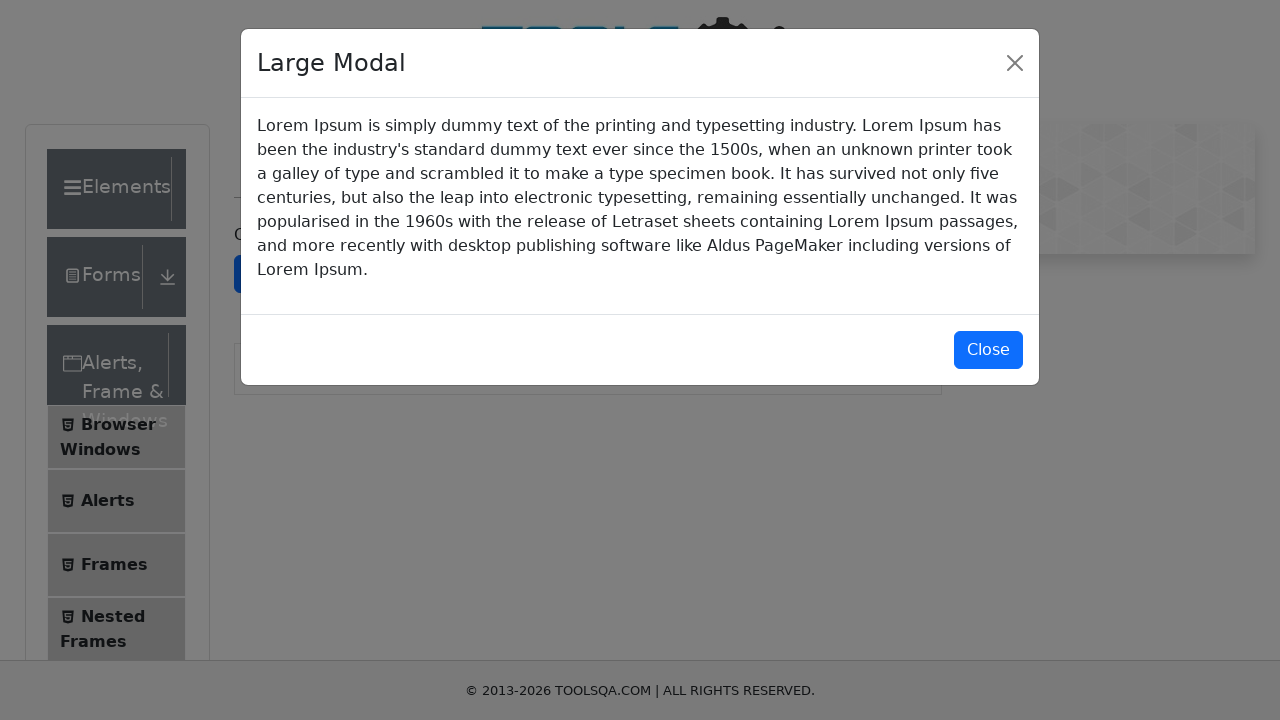

Clicked button to close large modal dialog at (988, 350) on #closeLargeModal
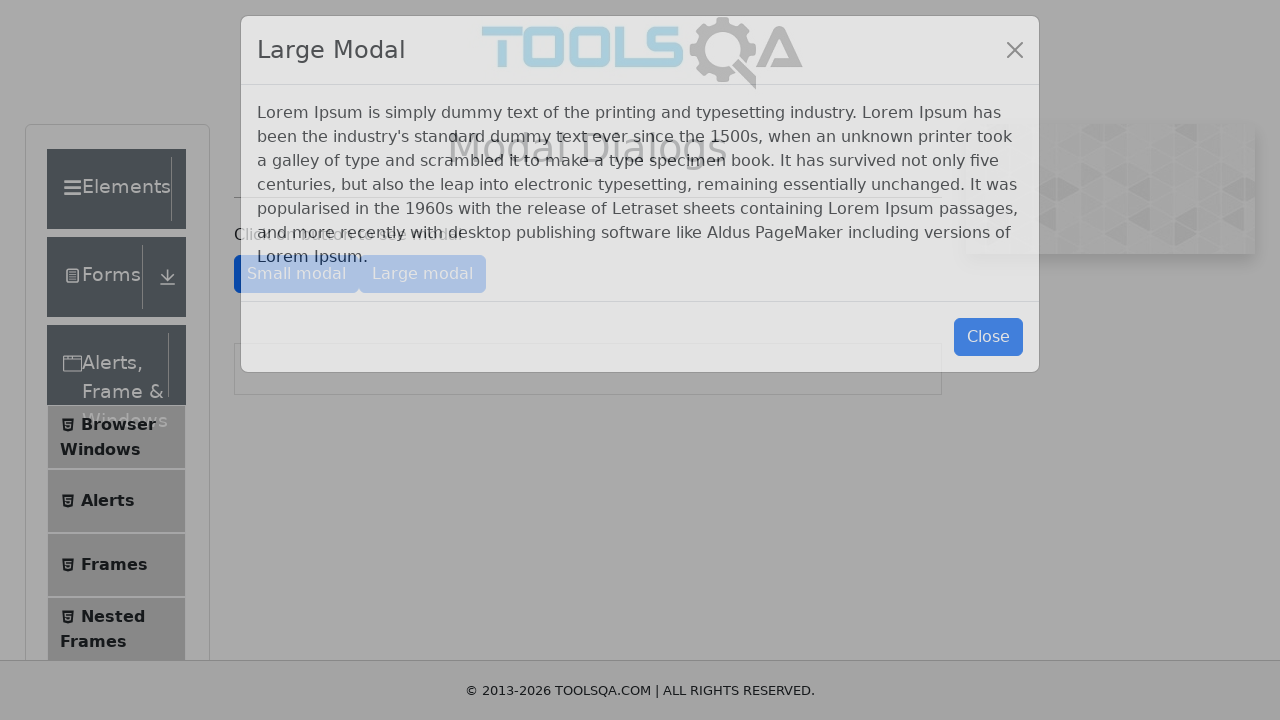

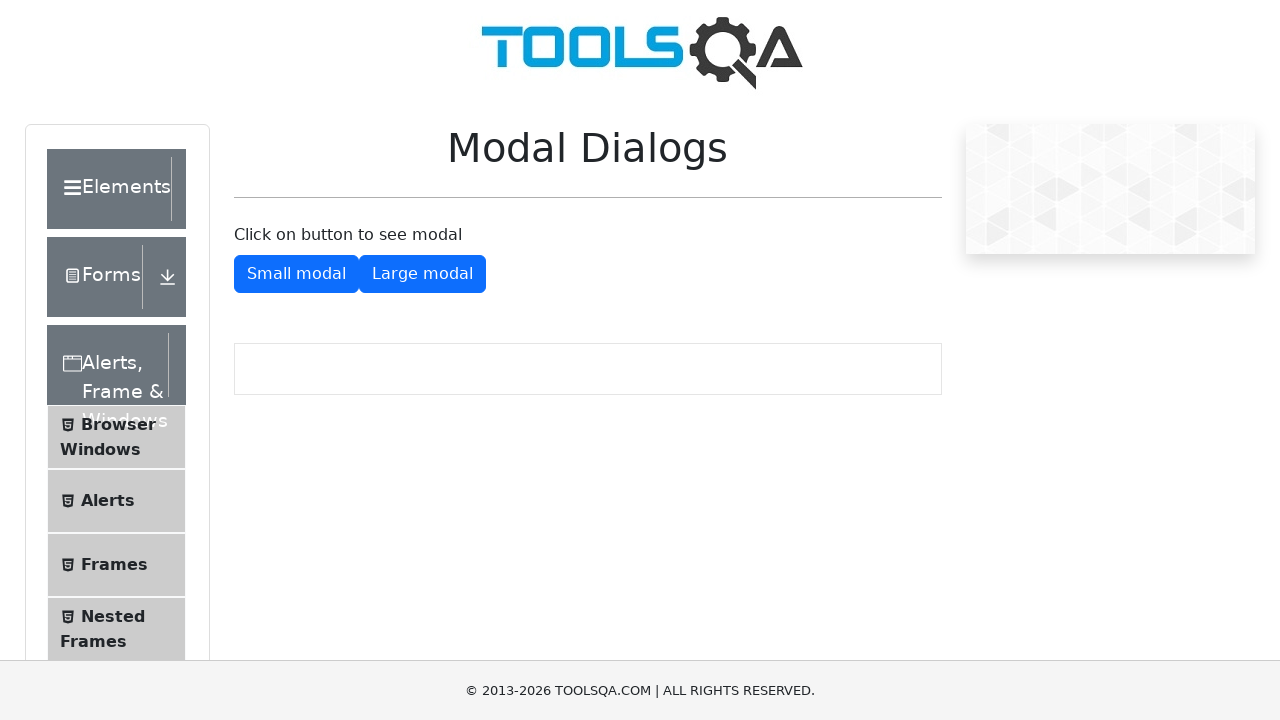